Navigates to Oracle Java documentation, switches to a frame, and clicks the help link

Starting URL: https://docs.oracle.com/javase/8/docs/api/

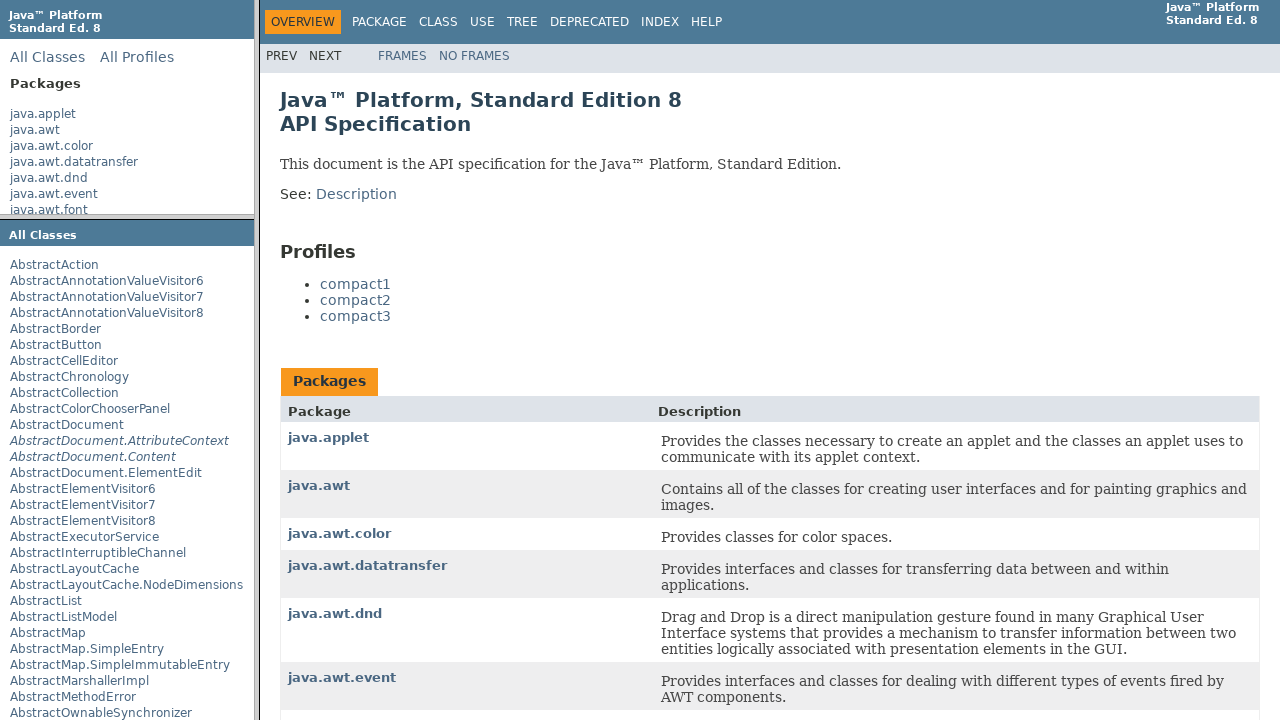

Navigated to Oracle Java documentation
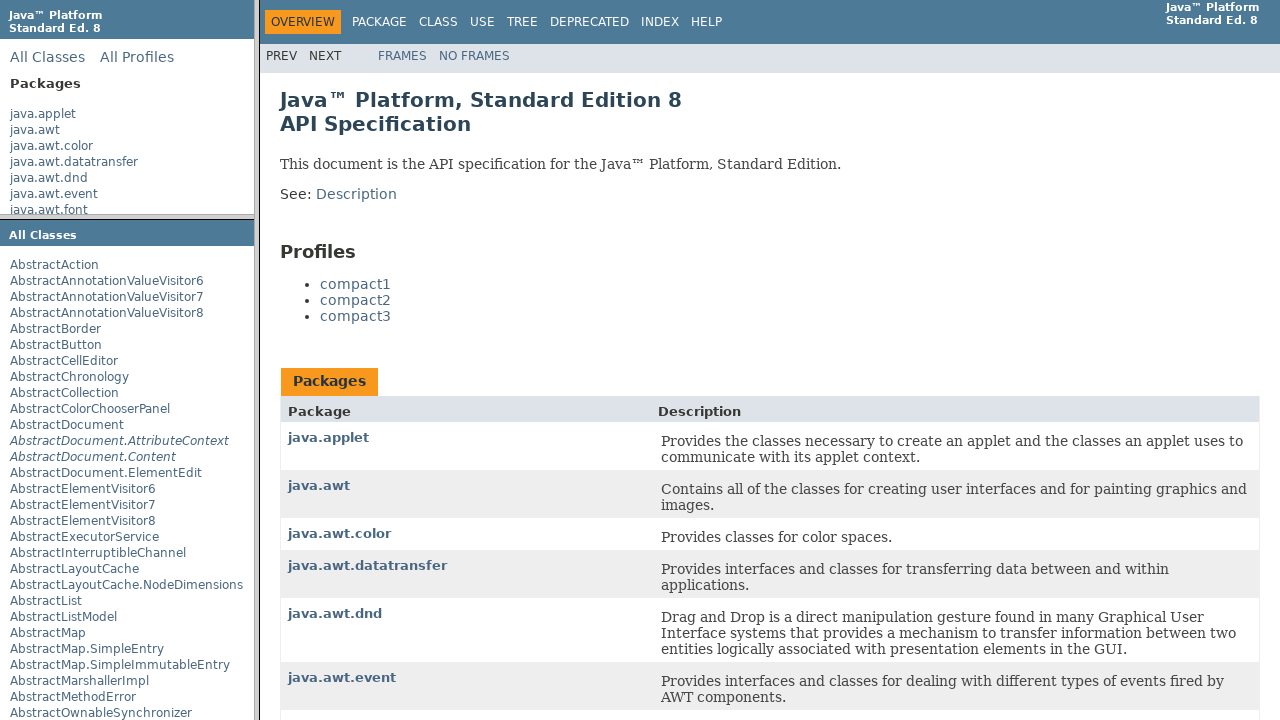

Switched to classFrame iframe
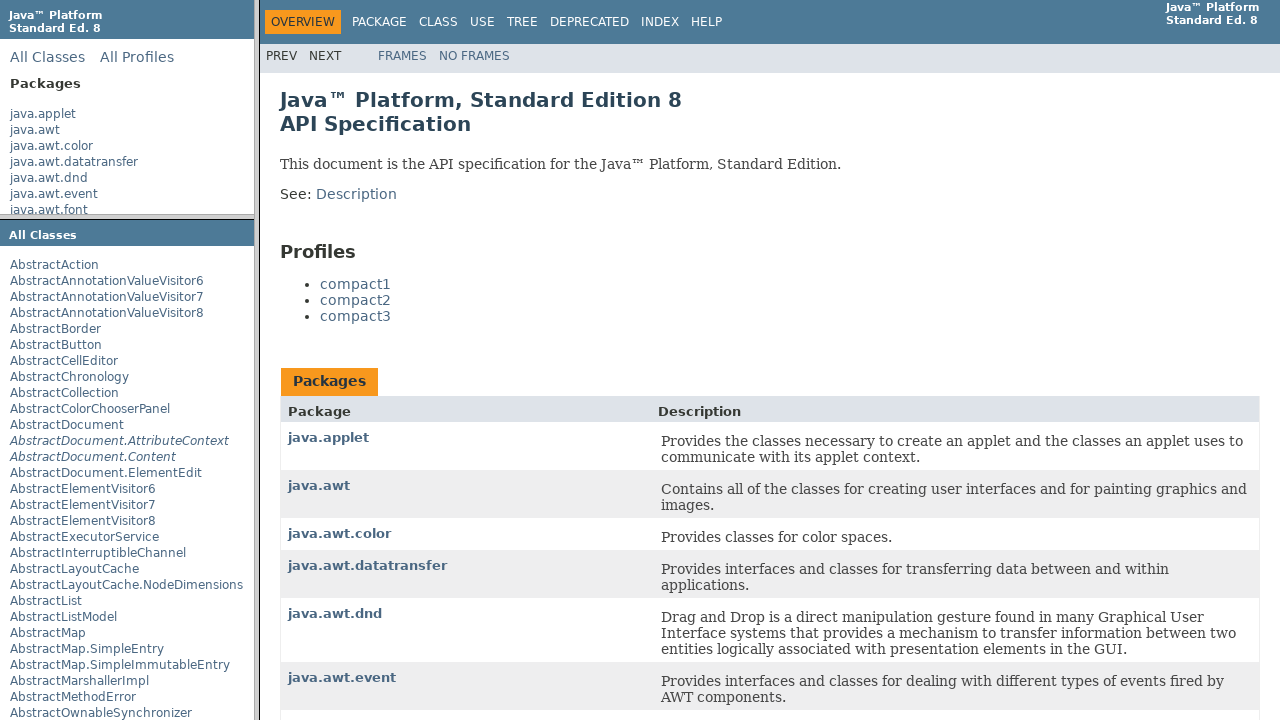

Clicked help link in the frame at (706, 22) on xpath=/html/body/div[1]/ul/li[8]/a
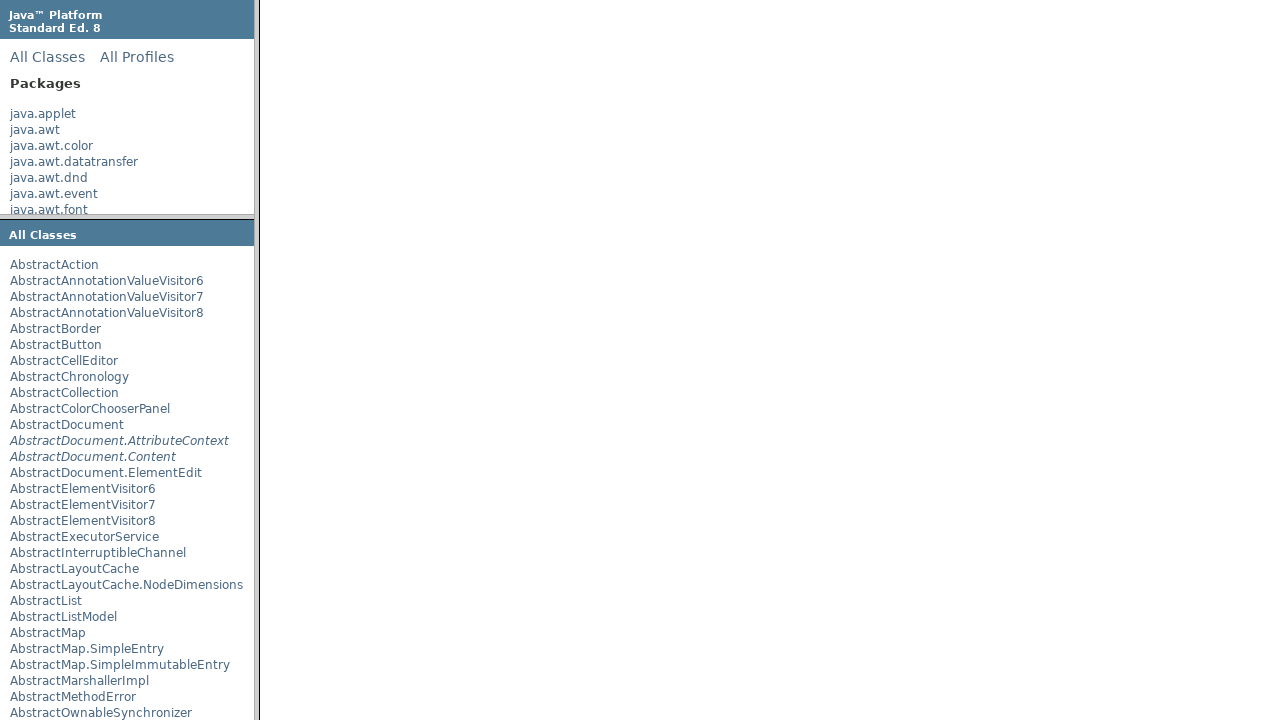

Waited 3 seconds for action to complete
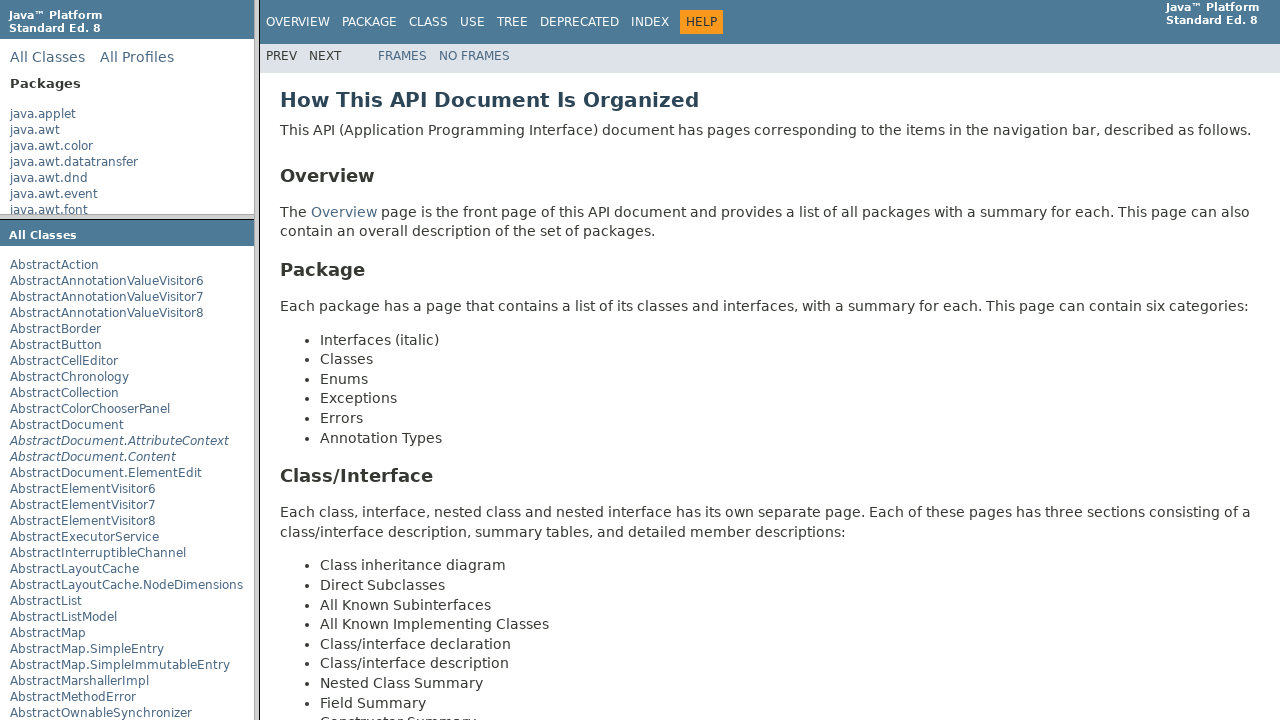

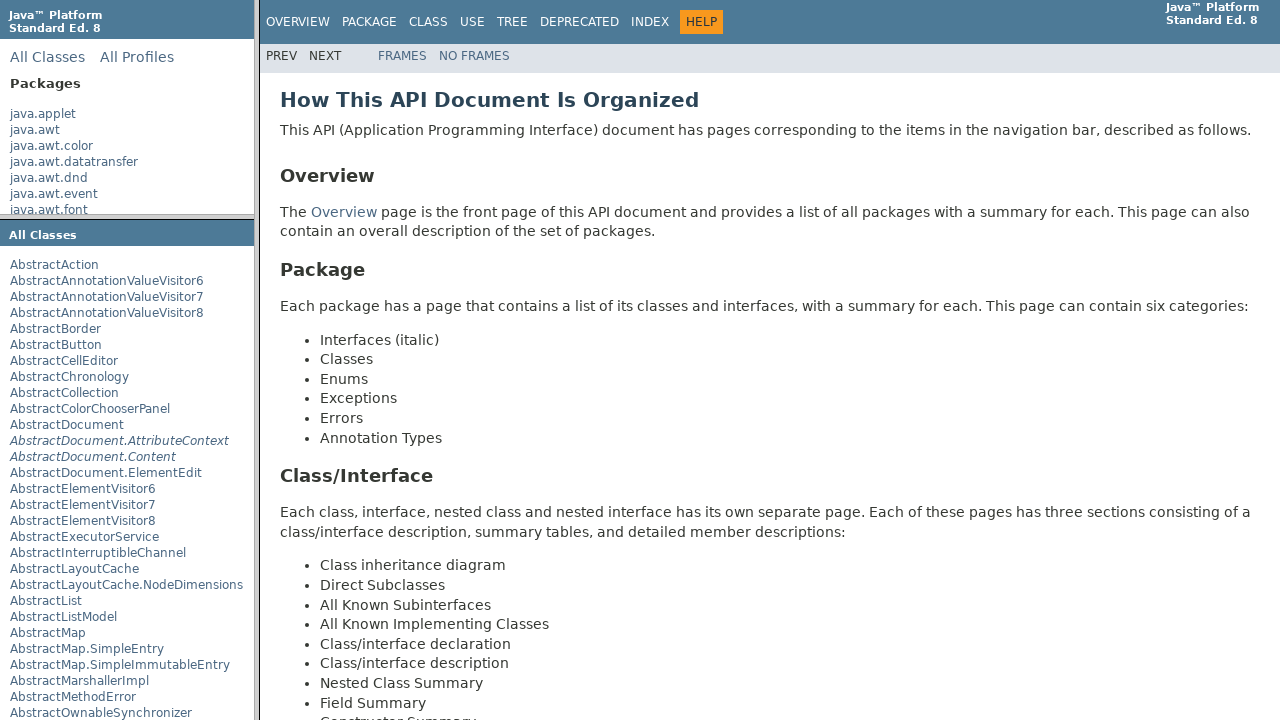